Tests window handling by opening a new window, switching between parent and child windows, and verifying navigation

Starting URL: https://rahulshettyacademy.com/AutomationPractice/

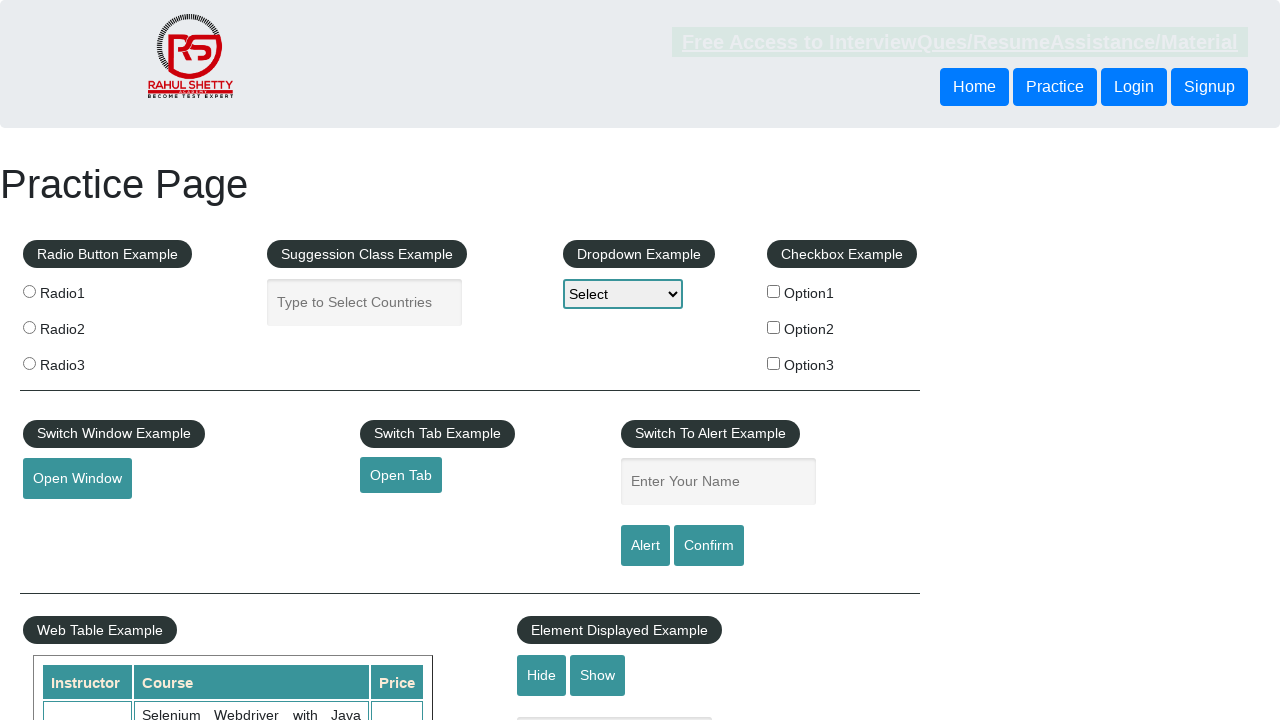

Clicked button to open new window at (77, 479) on button#openwindow
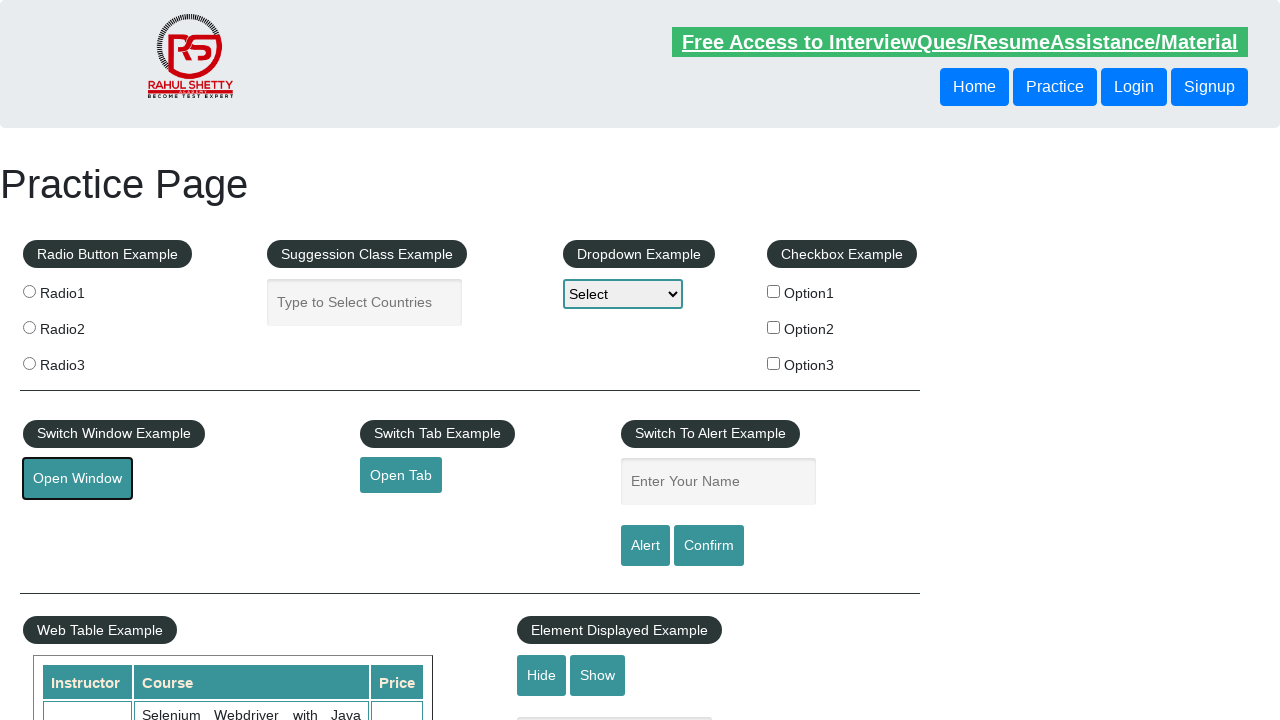

New window opened and captured at (77, 479) on button#openwindow
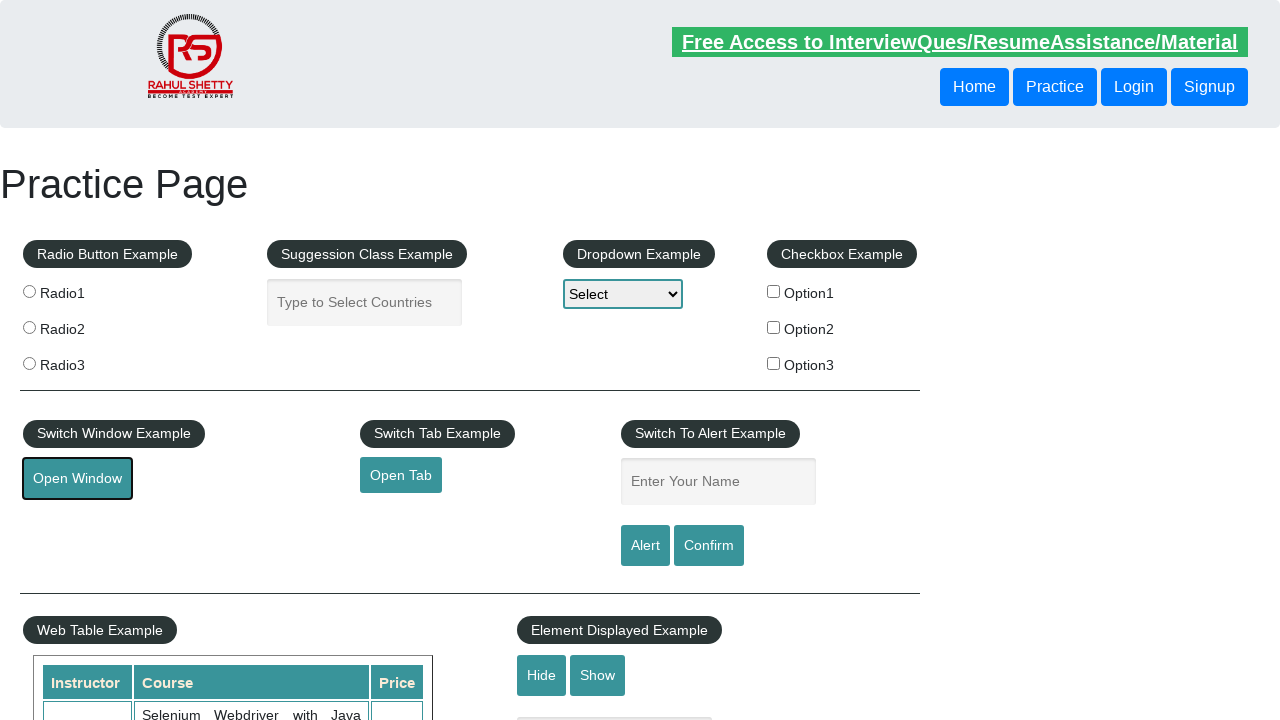

New window page loaded completely
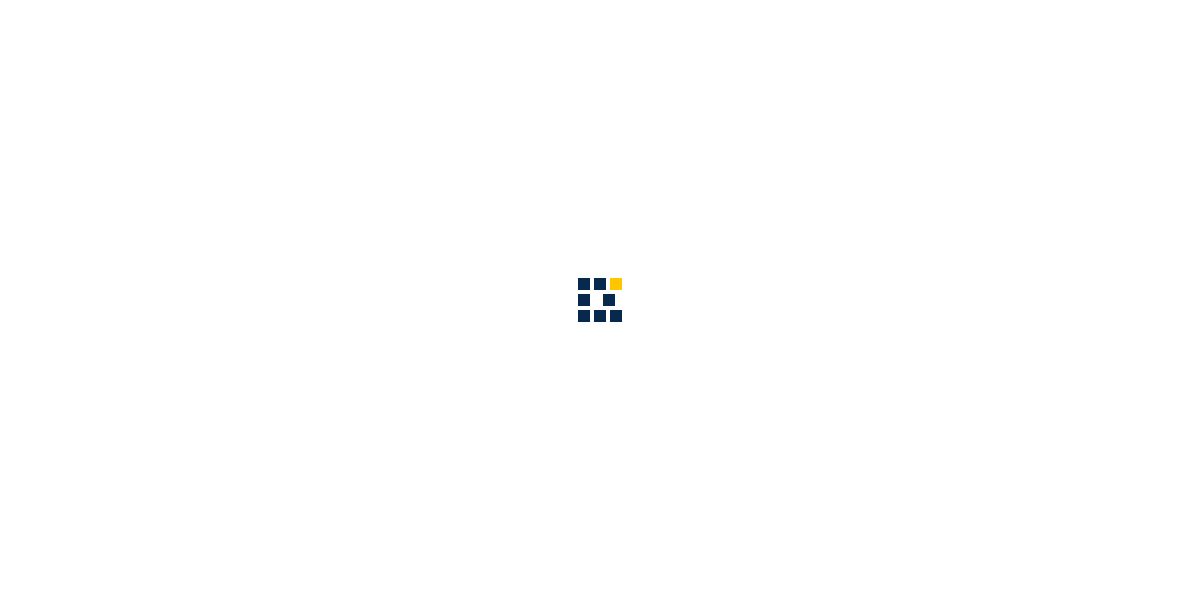

Retrieved child window URL: https://www.qaclickacademy.com/
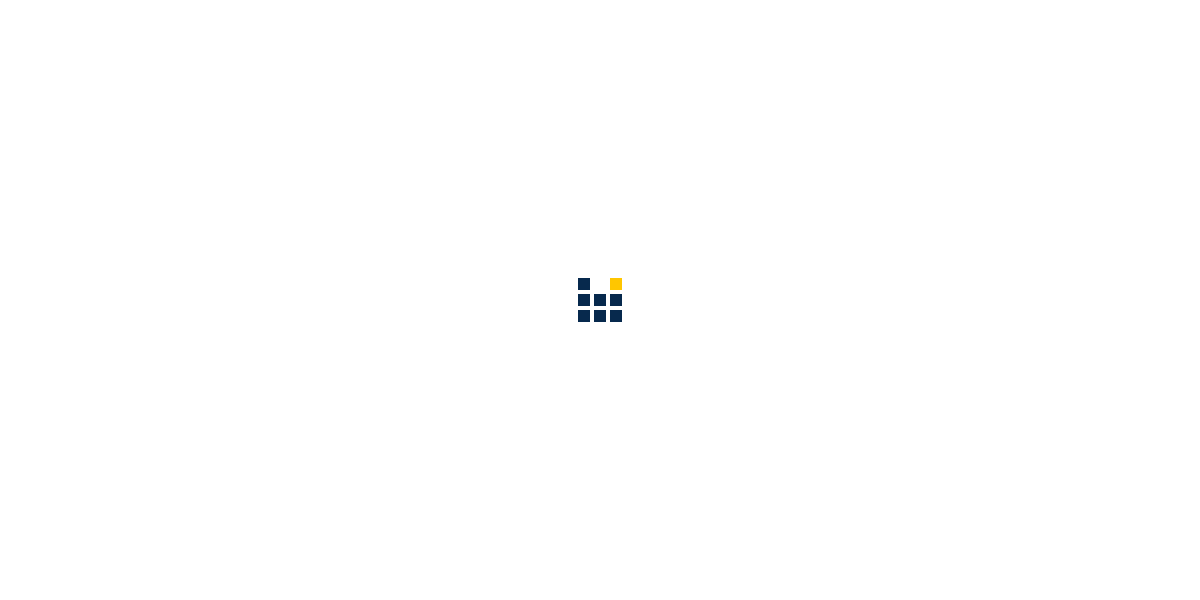

Retrieved parent window URL: https://rahulshettyacademy.com/AutomationPractice/
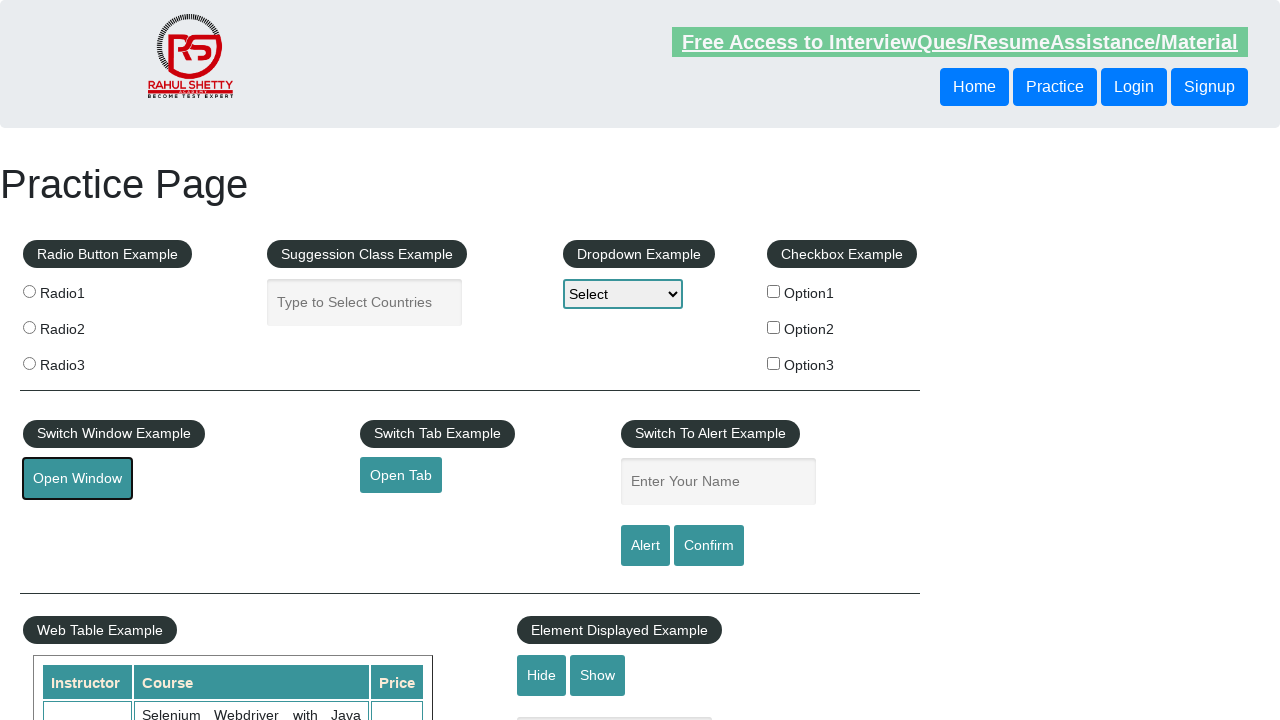

Closed child window
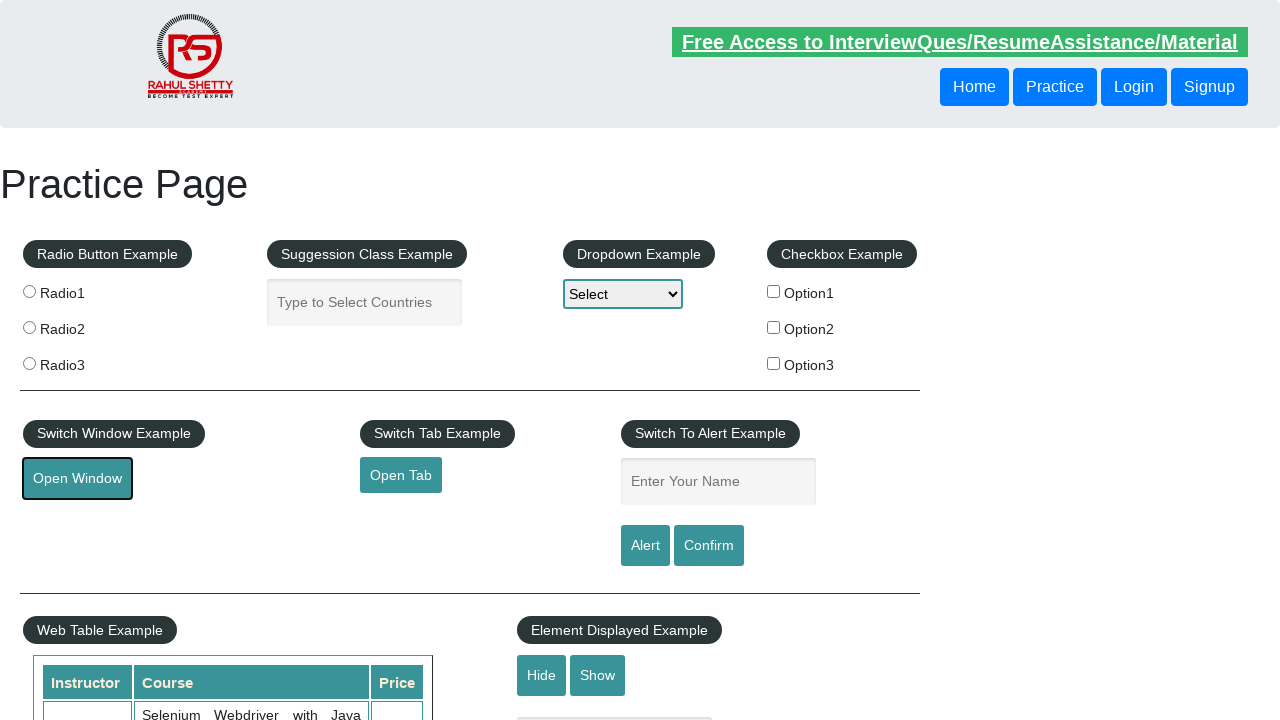

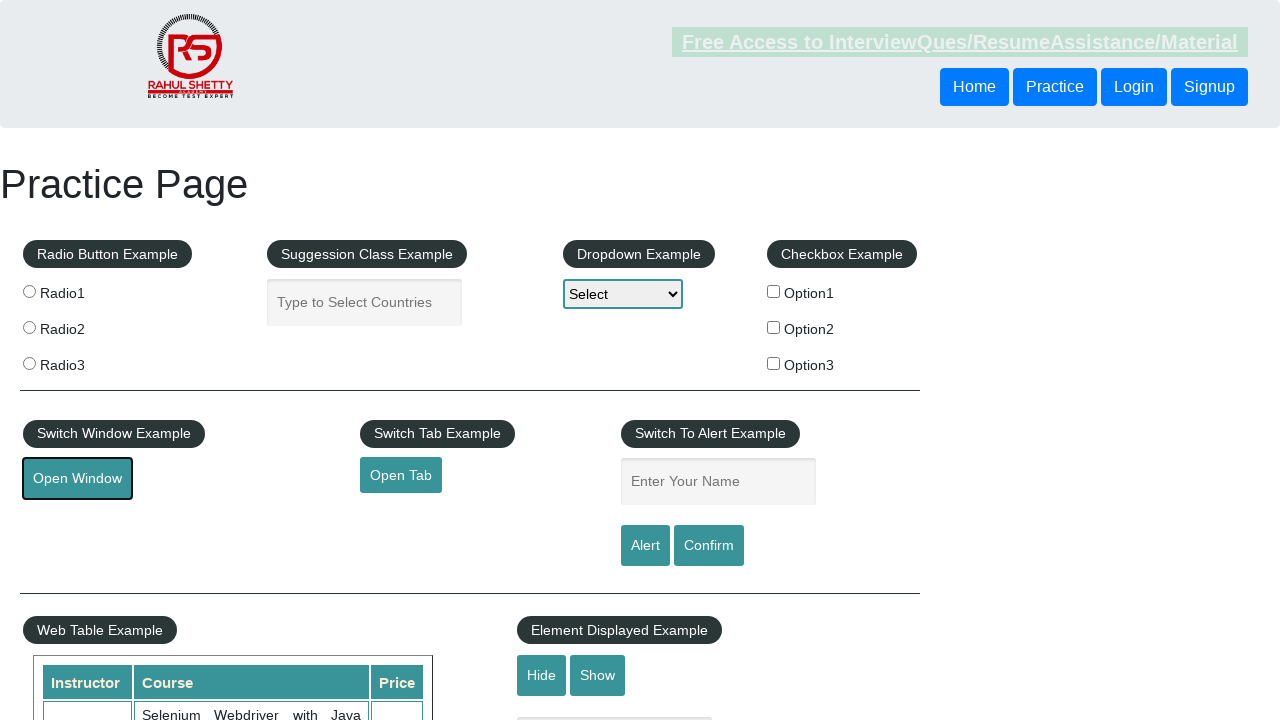